Tests Bootstrap dropdown functionality by clicking dropdown buttons and selecting specific options from the dropdown menus

Starting URL: https://getbootstrap.com/docs/4.0/components/dropdowns/

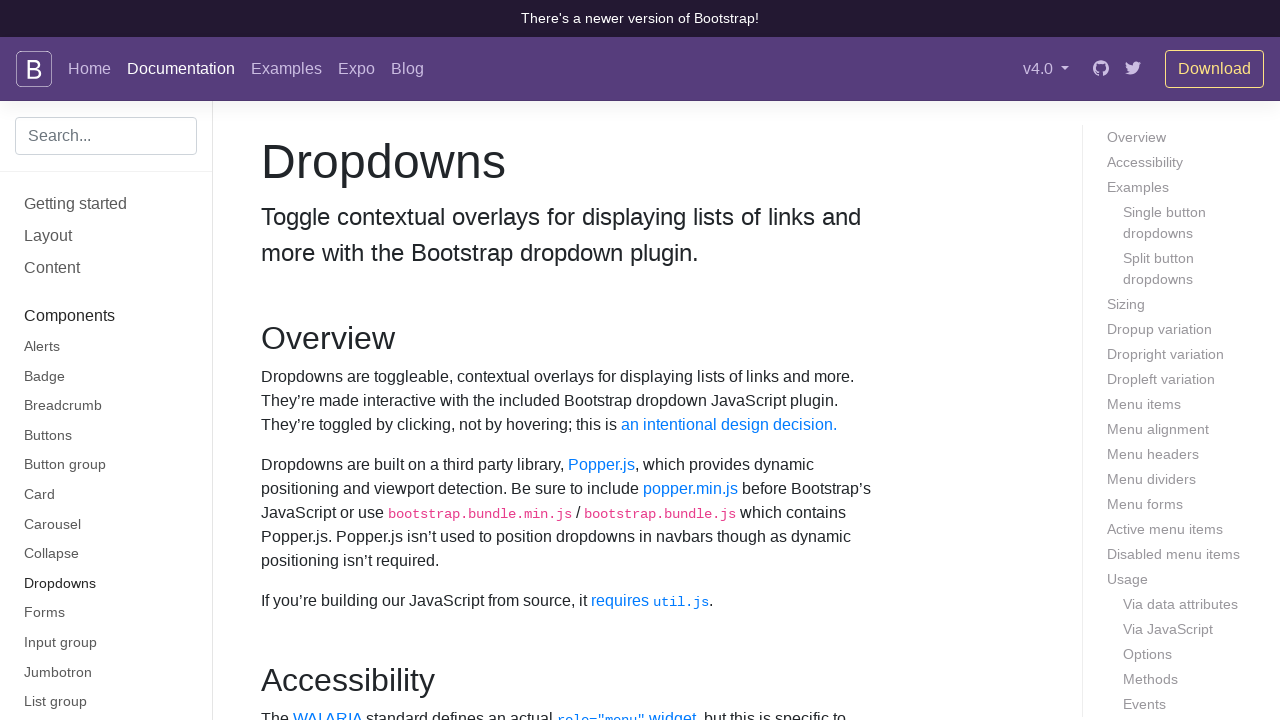

Clicked the first dropdown button at (370, 360) on #dropdownMenuButton
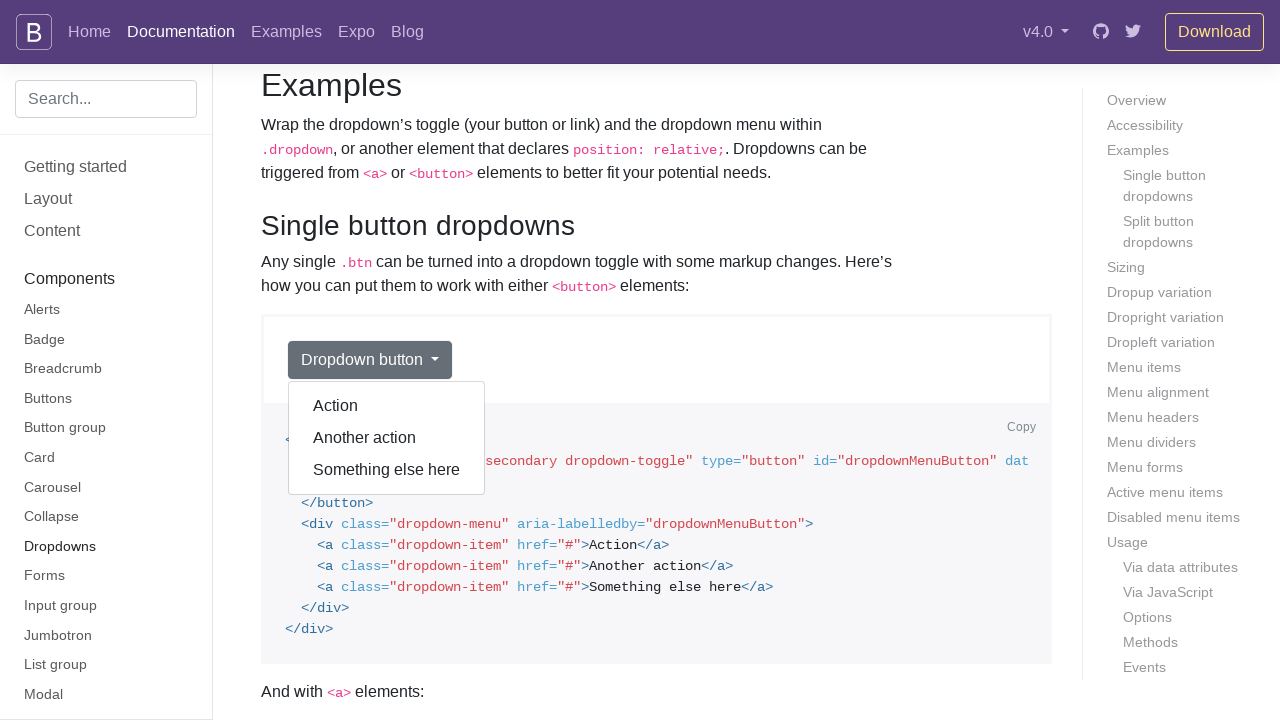

Dropdown menu appeared
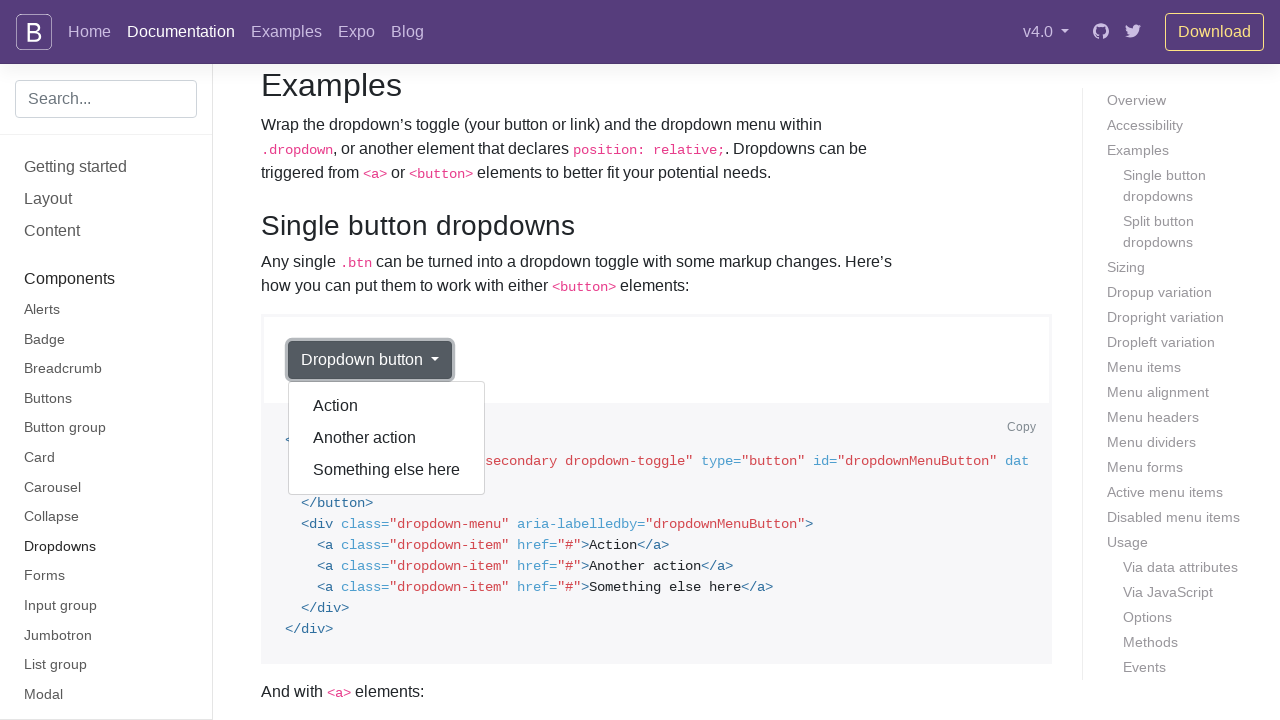

Clicked the second dropdown link at (361, 360) on #dropdownMenuLink
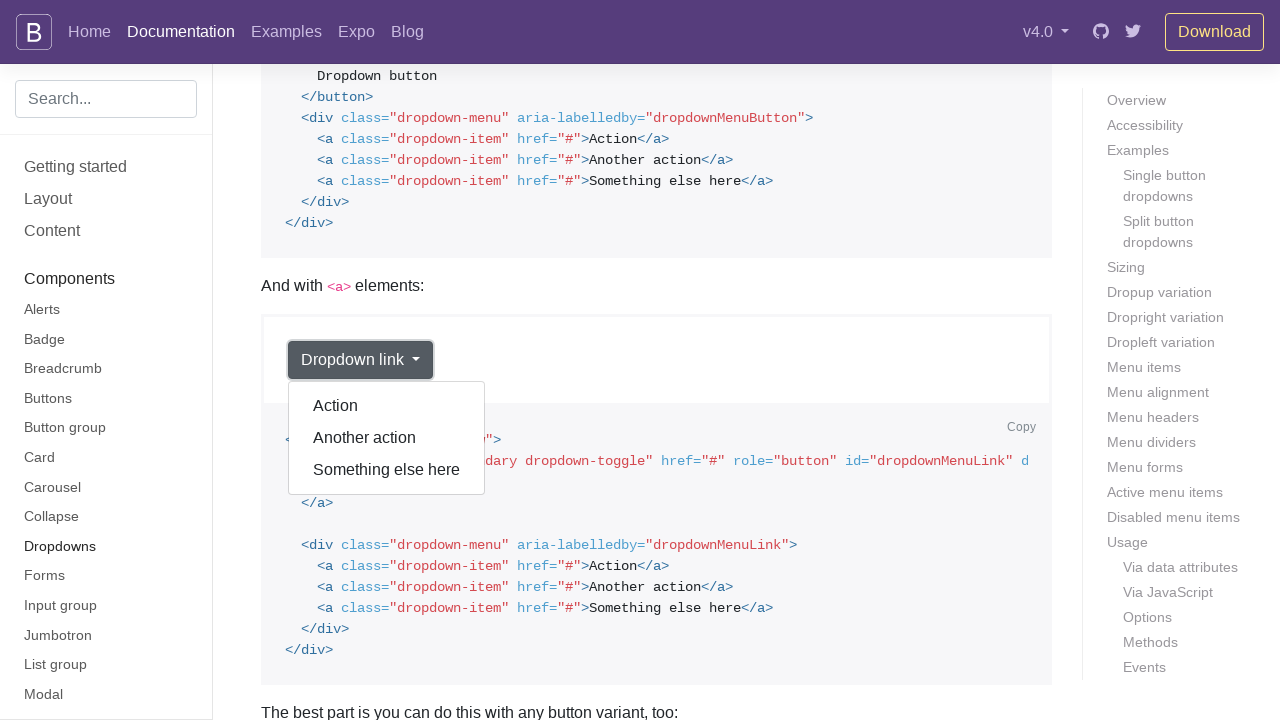

Dropdown menu appeared for second dropdown
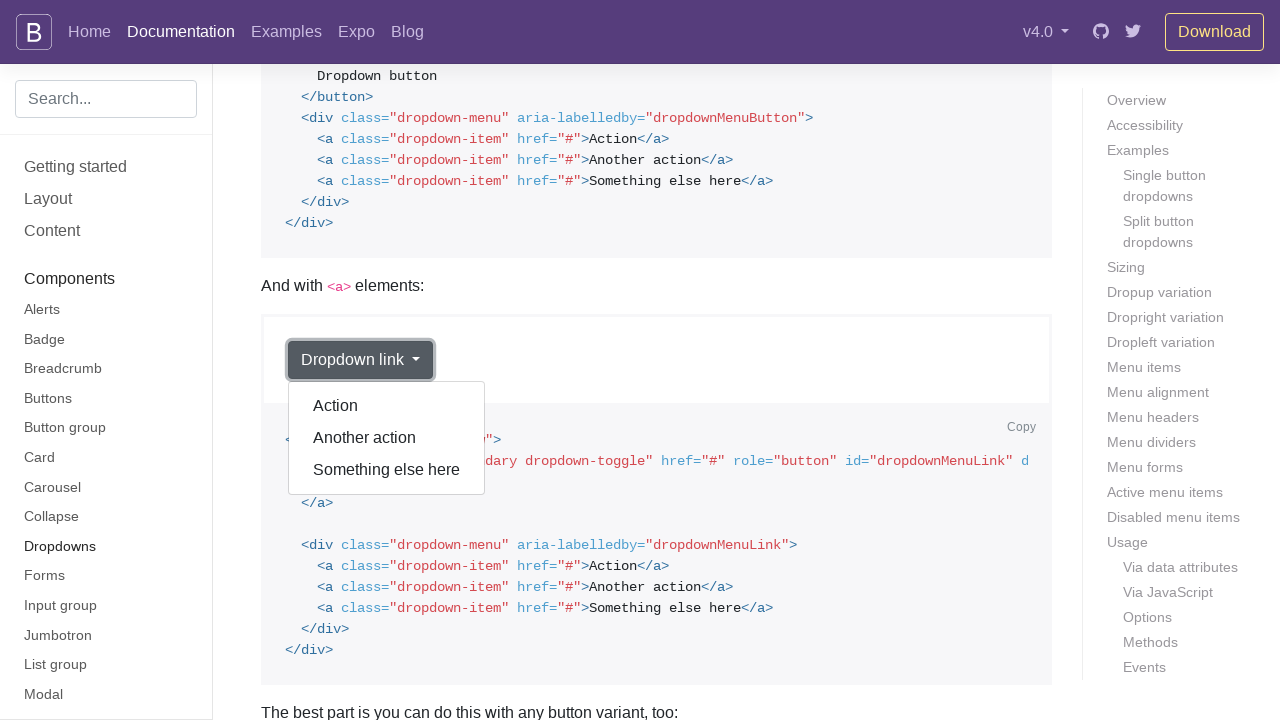

Selected 'Something else here' from second dropdown at (387, 470) on div.dropdown-menu.show a >> nth=2
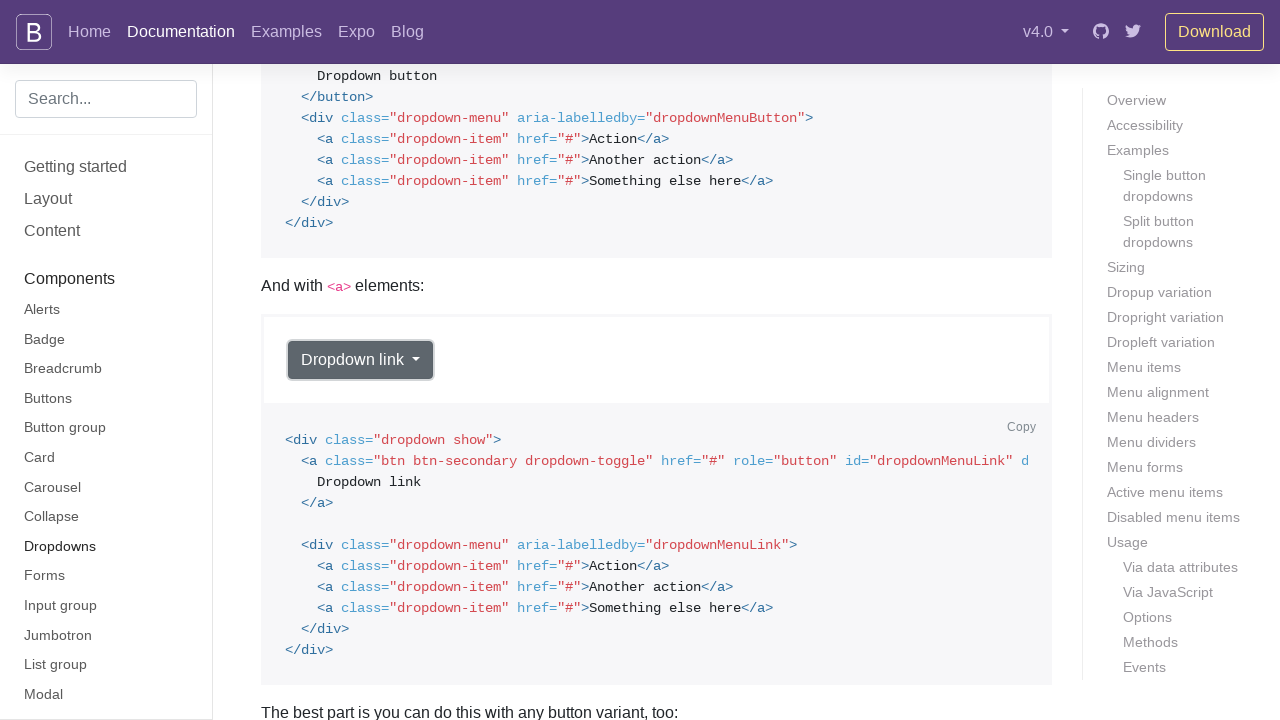

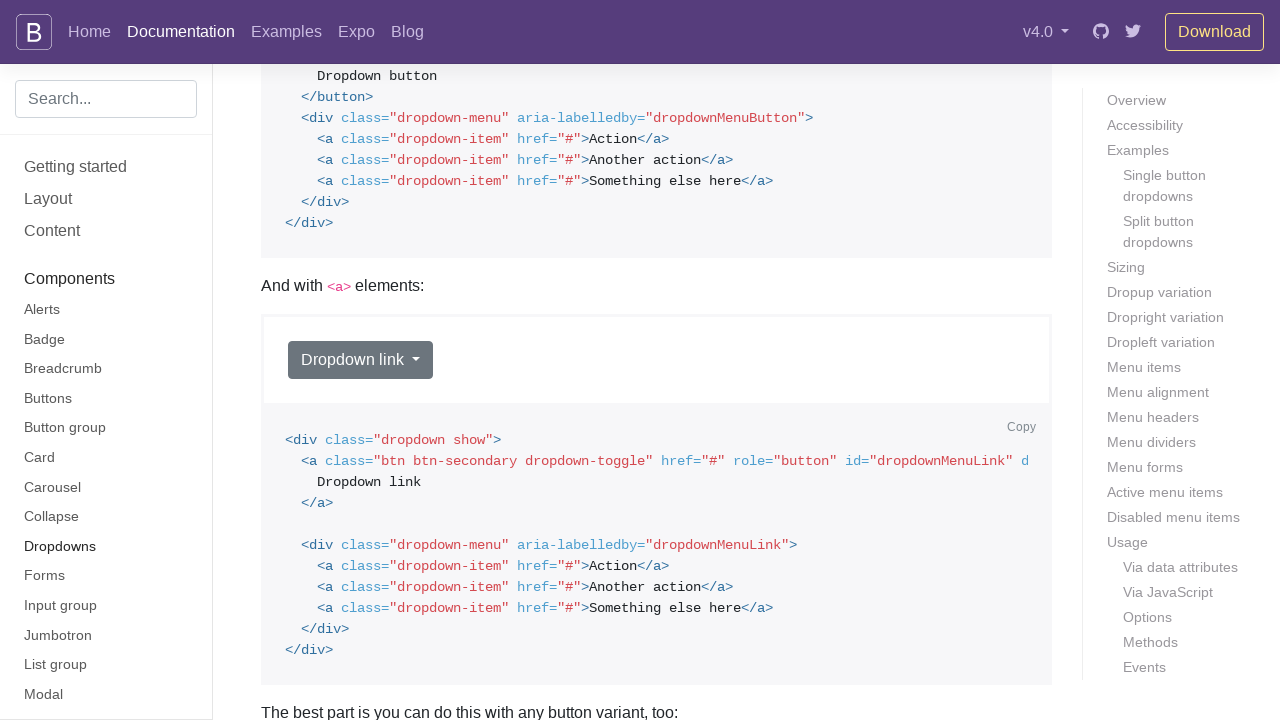